Tests JavaScript alert handling by clicking buttons that trigger different alert types (simple alert, confirm dialog, and prompt dialog) and interacting with each using accept, dismiss, and text input.

Starting URL: https://demoqa.com/alerts/

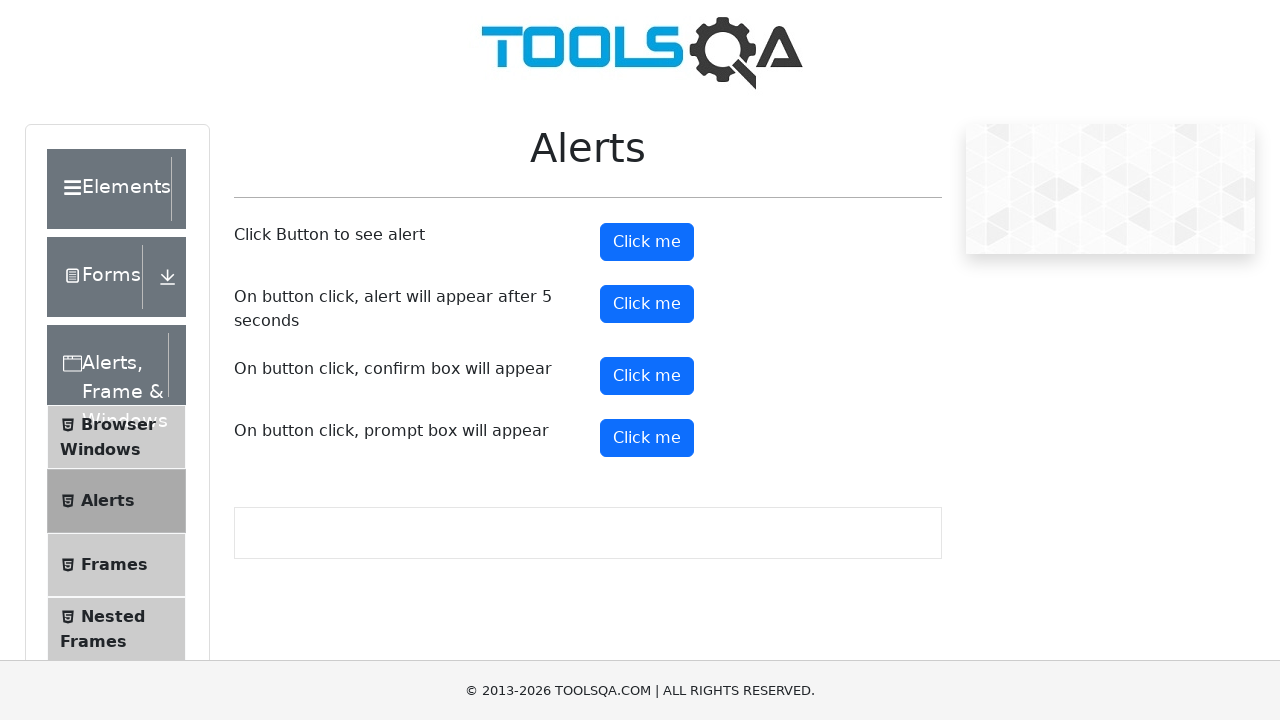

Clicked alert button to trigger simple alert at (647, 242) on #alertButton
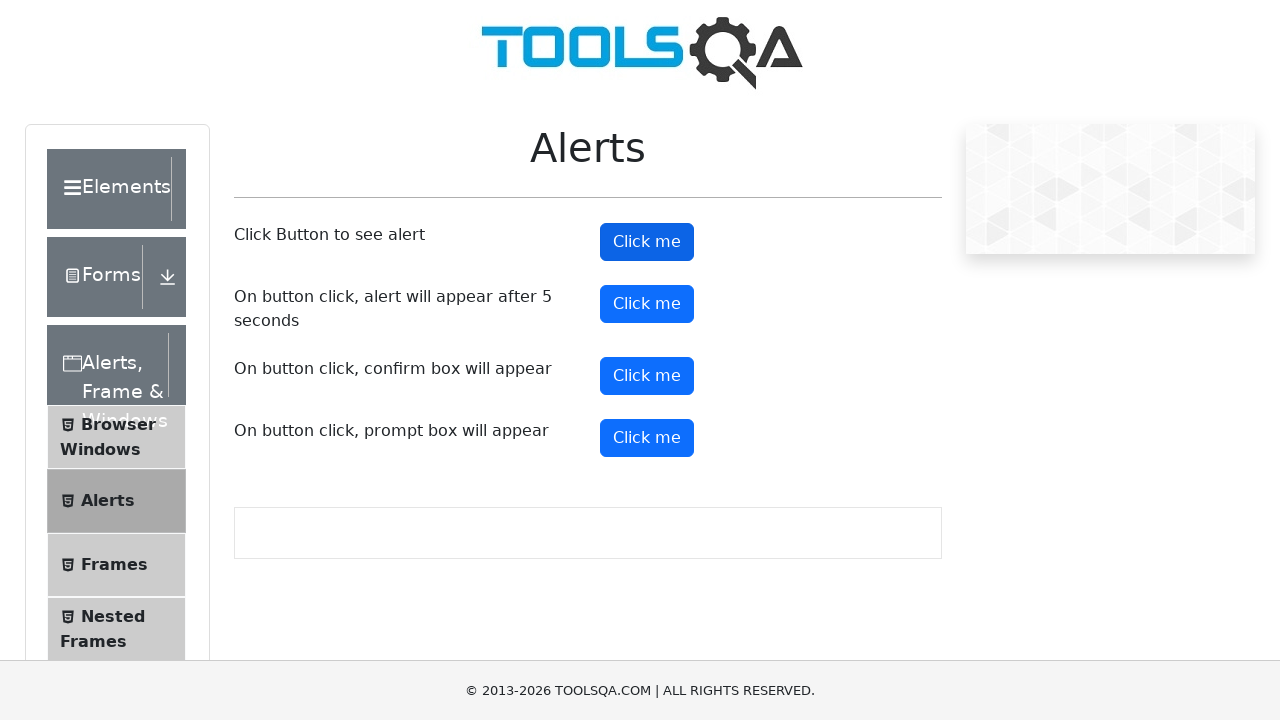

Set up dialog handler to accept simple alert
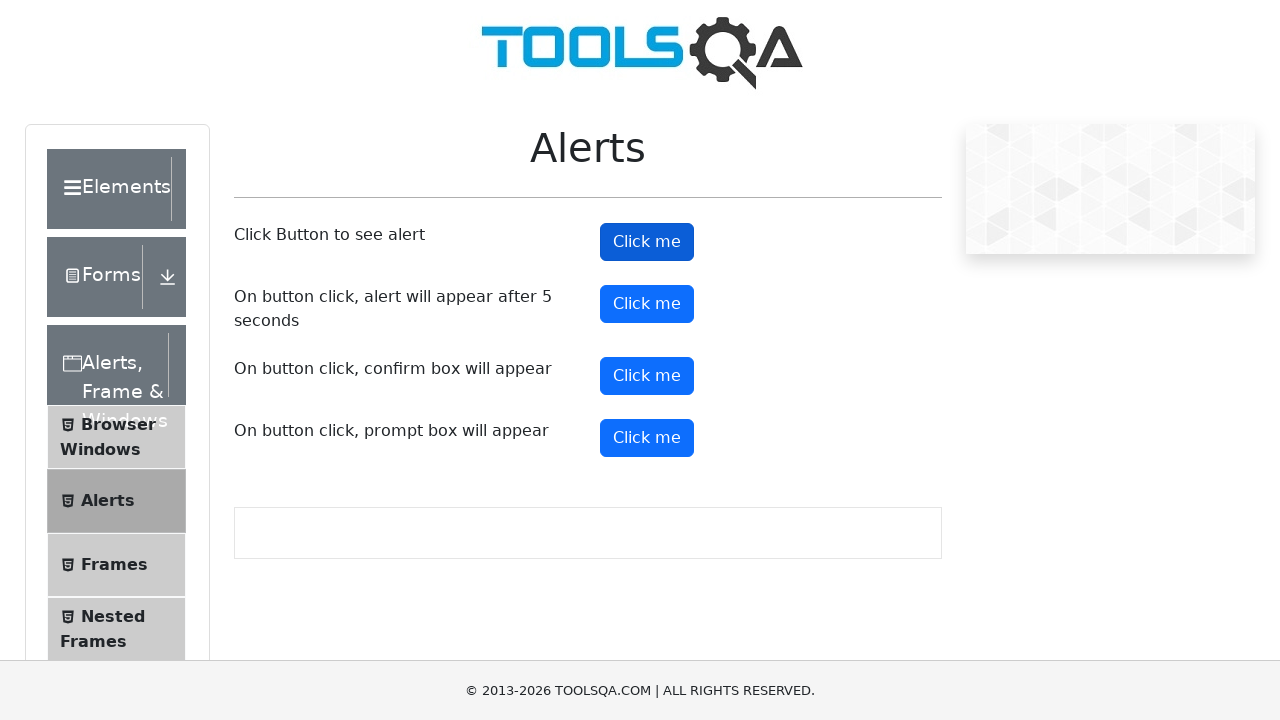

Waited for simple alert to be processed
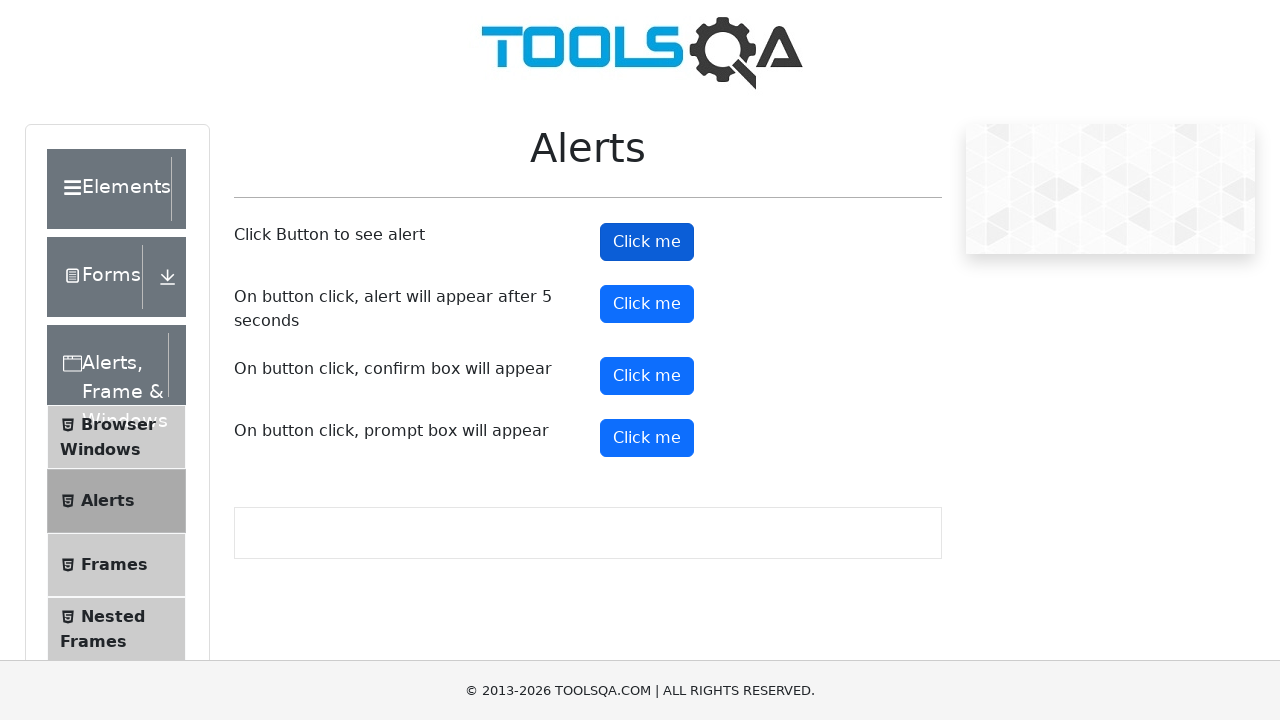

Set up dialog handler to dismiss confirm dialog
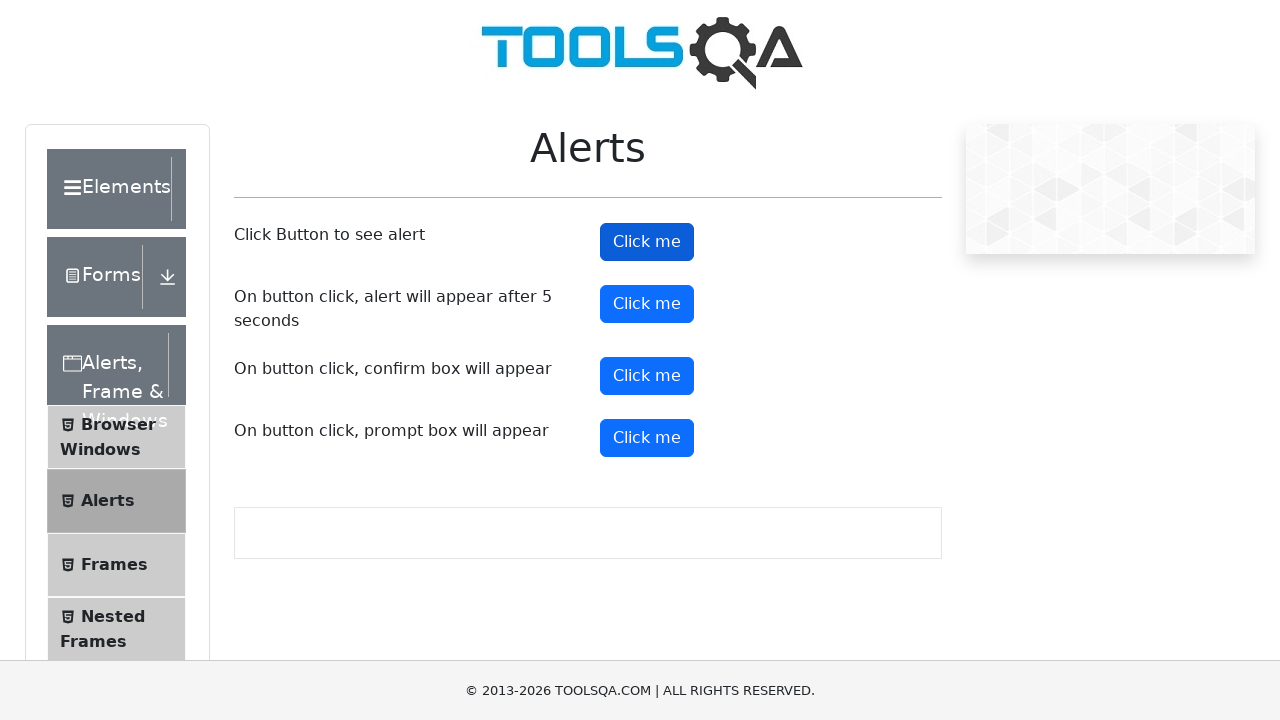

Clicked confirm button to trigger confirm dialog at (647, 376) on #confirmButton
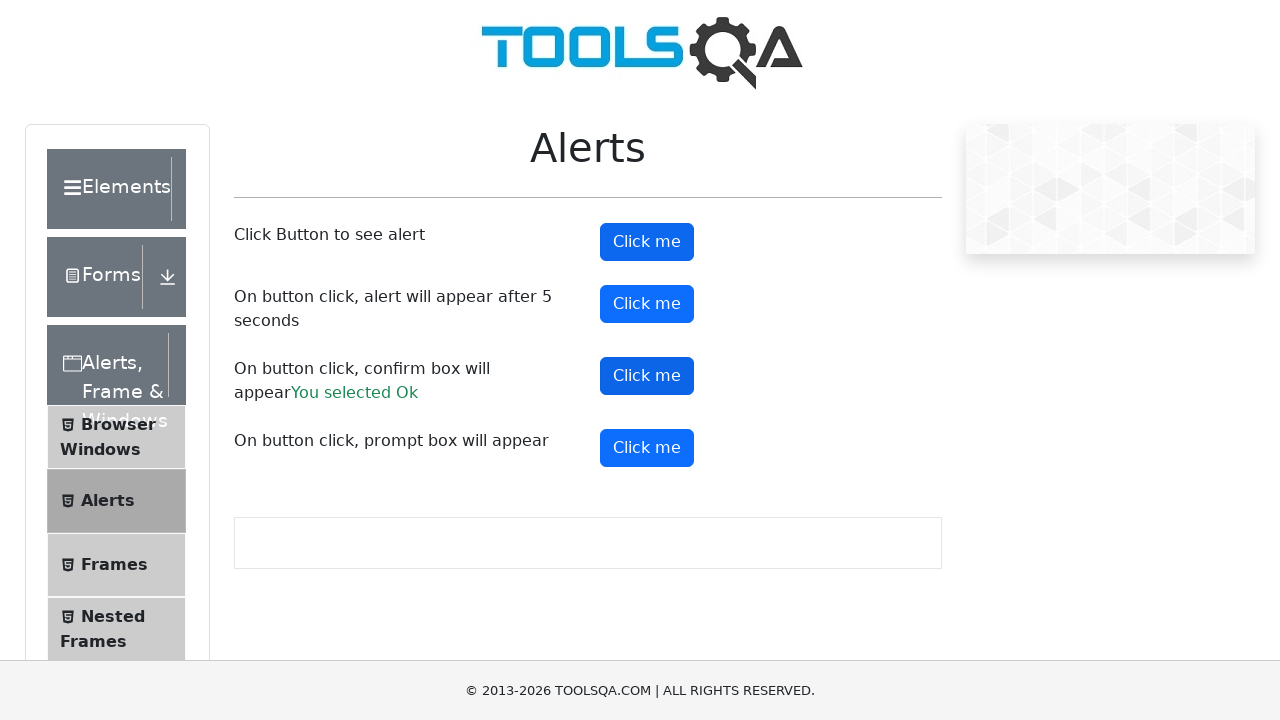

Waited for confirm dialog to be processed
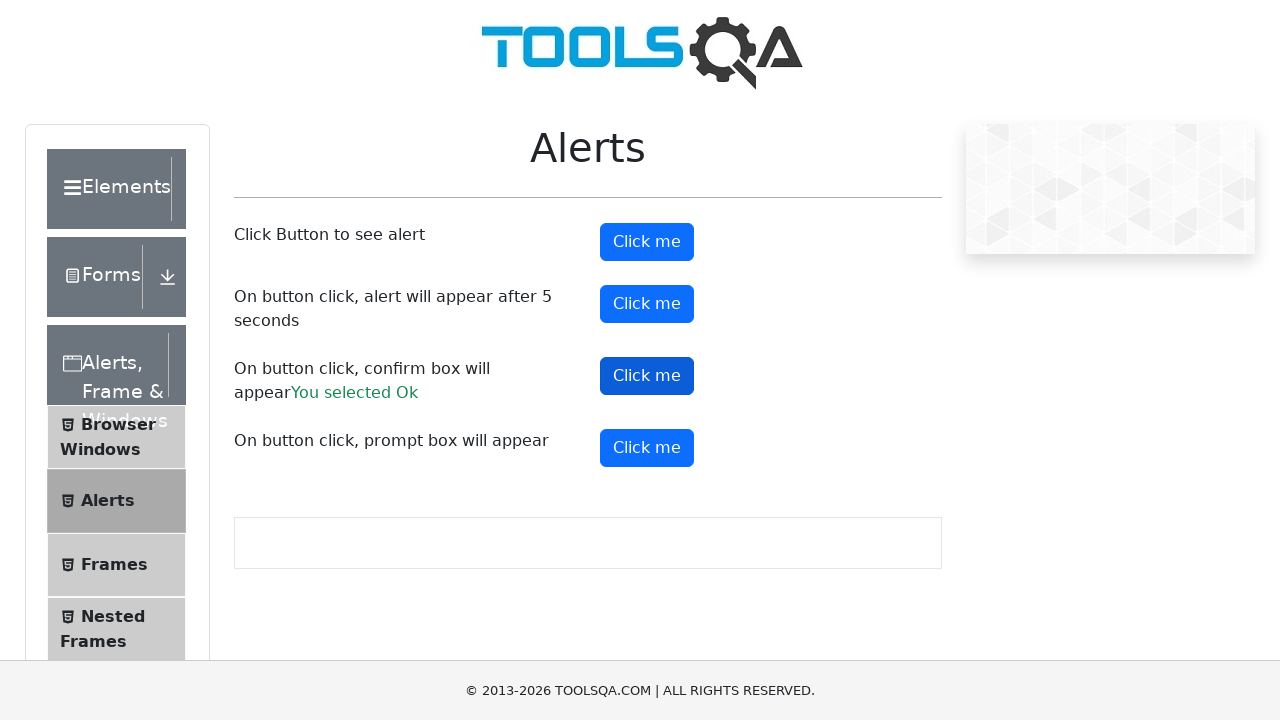

Set up dialog handler to accept prompt with text input
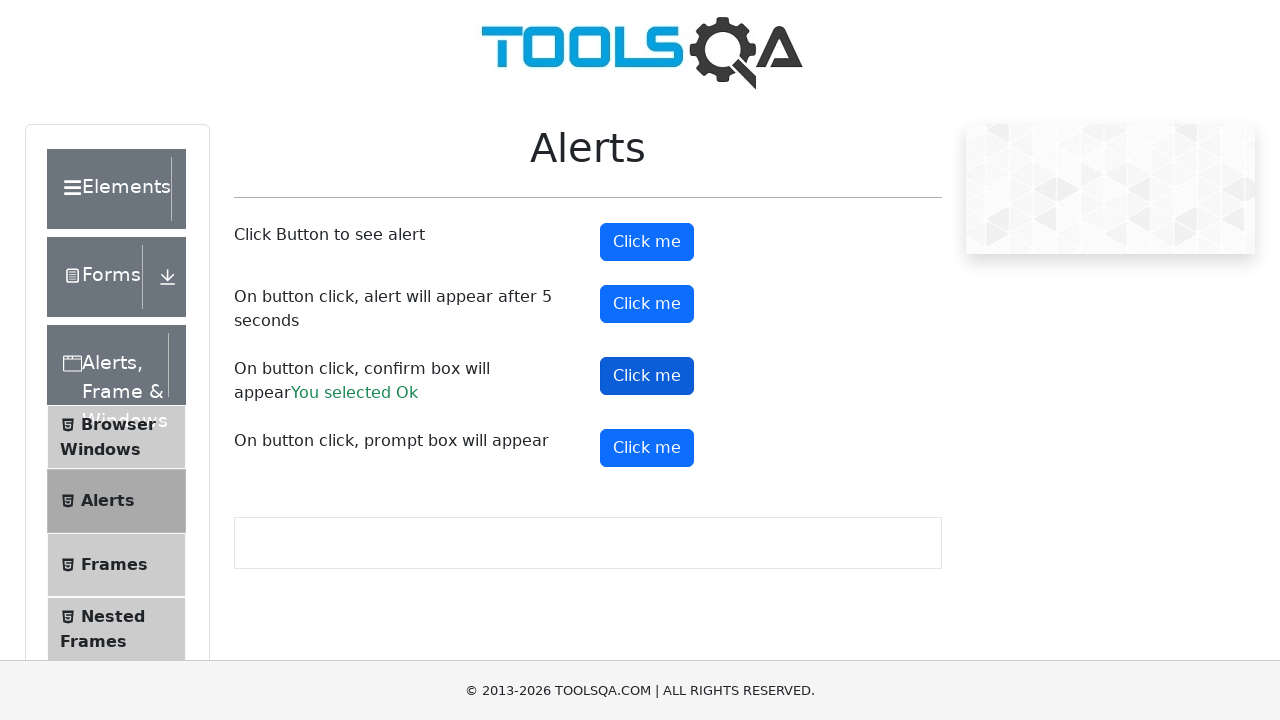

Clicked prompt button to trigger prompt dialog at (647, 448) on #promtButton
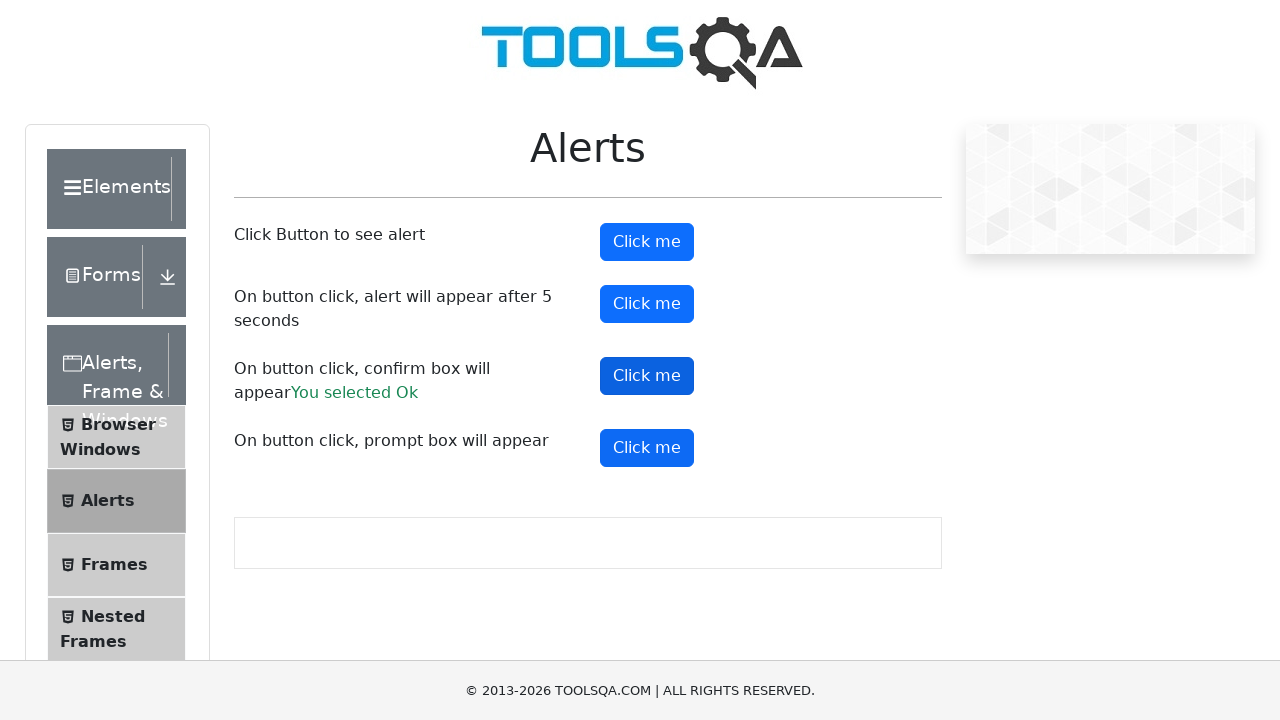

Waited for prompt dialog to be processed with text 'testinput123'
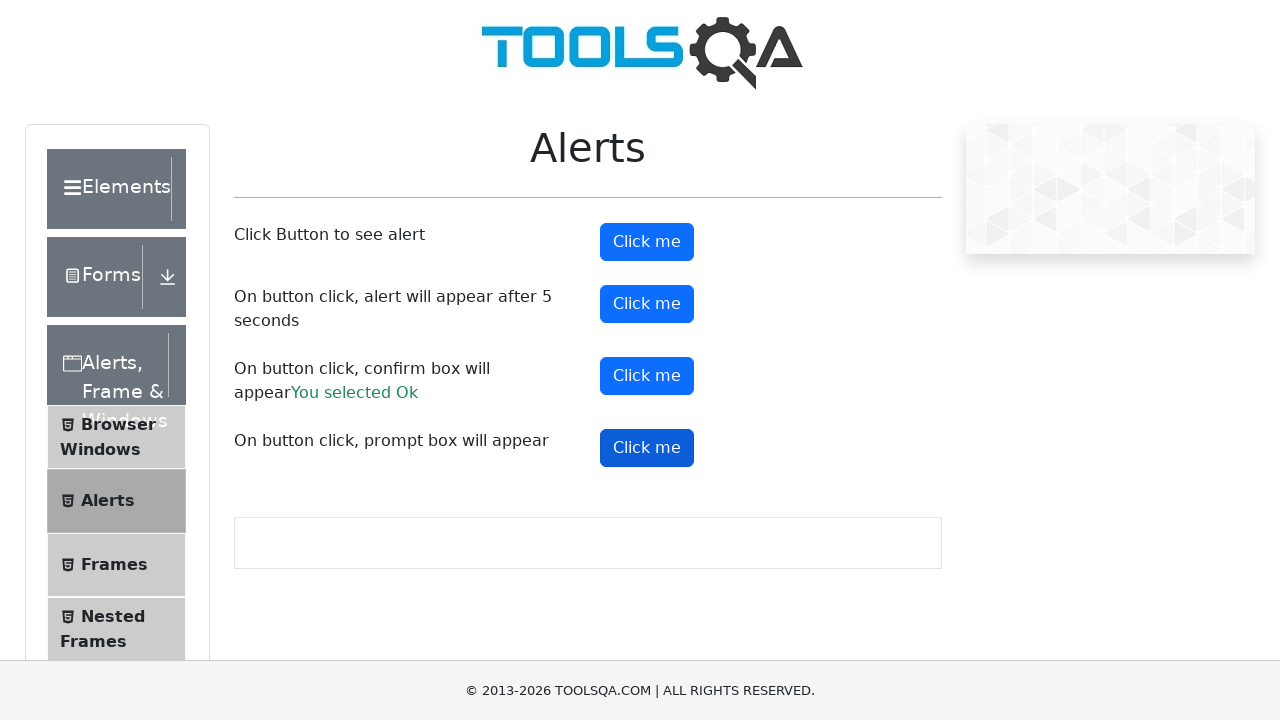

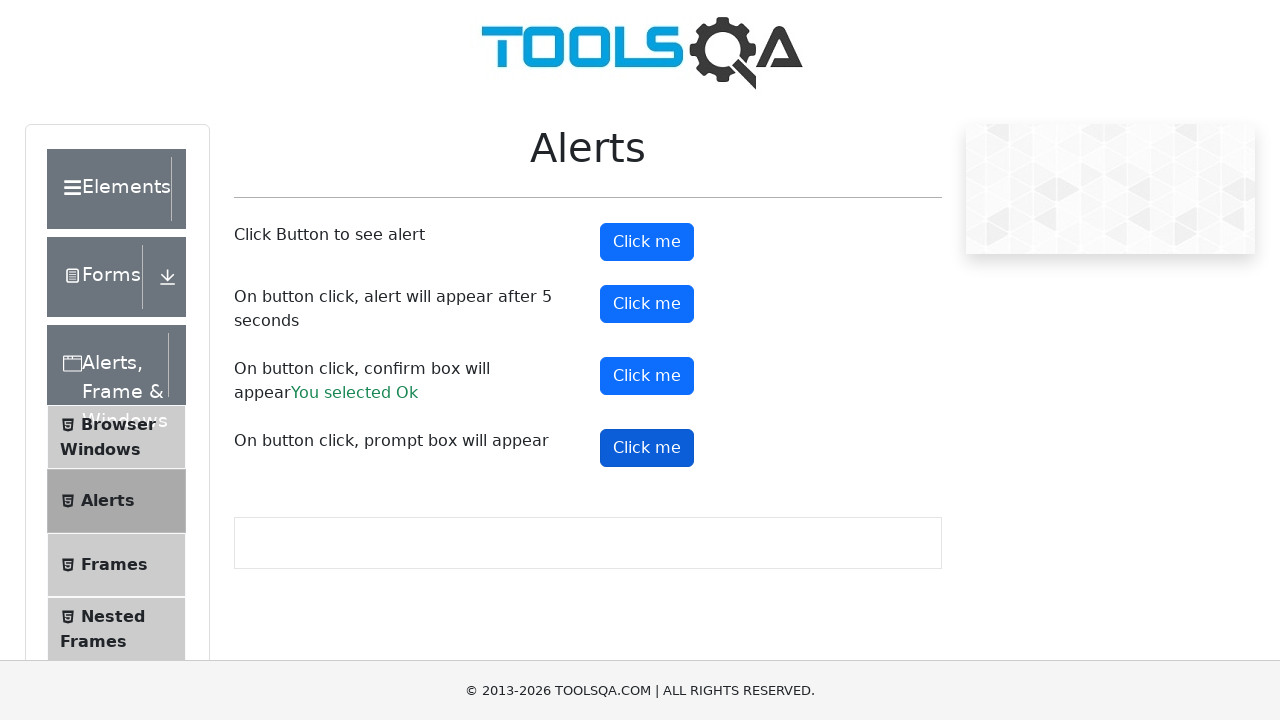